Tests that the text input field clears after adding a todo item

Starting URL: https://demo.playwright.dev/todomvc

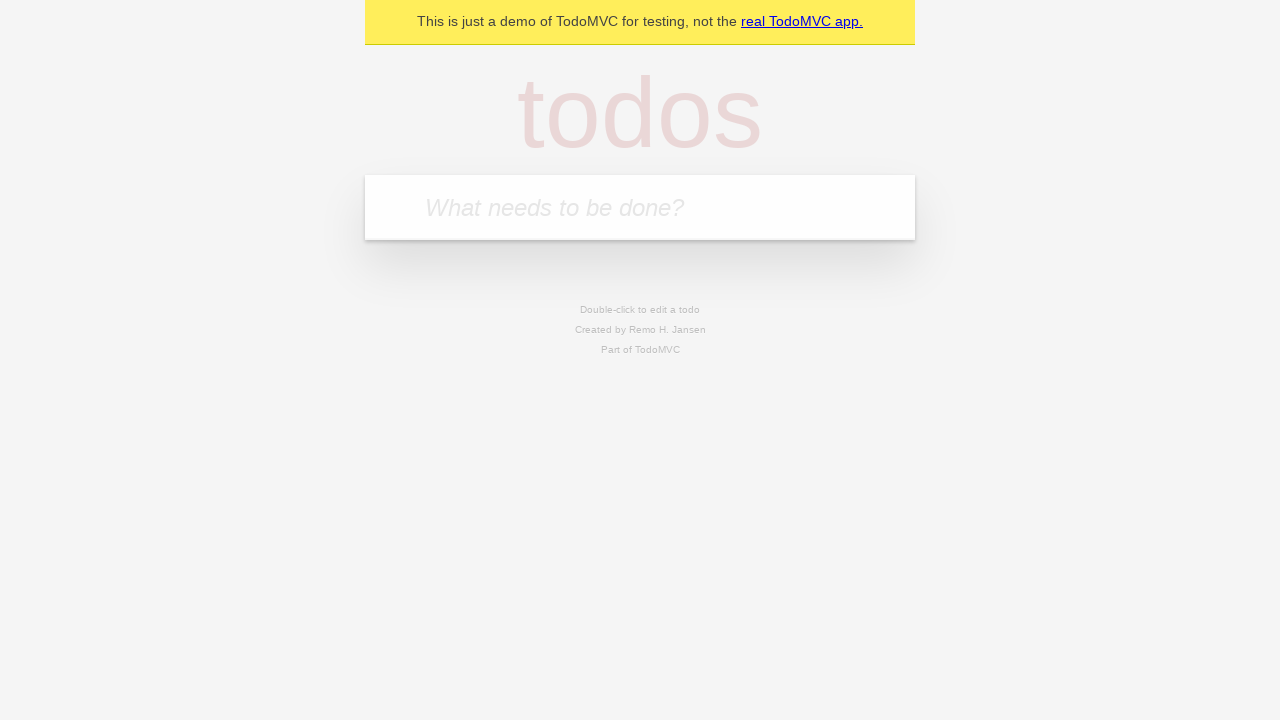

Located the todo input field
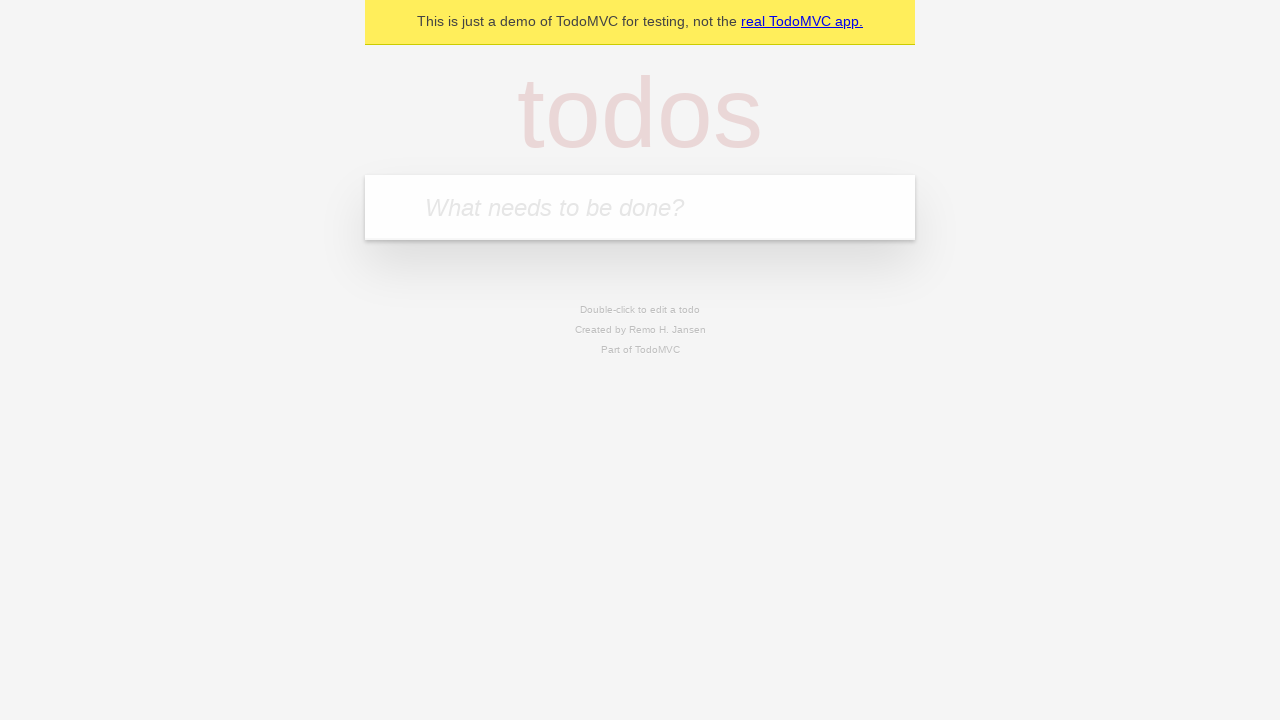

Filled input field with 'watch monty python' on internal:attr=[placeholder="What needs to be done?"i]
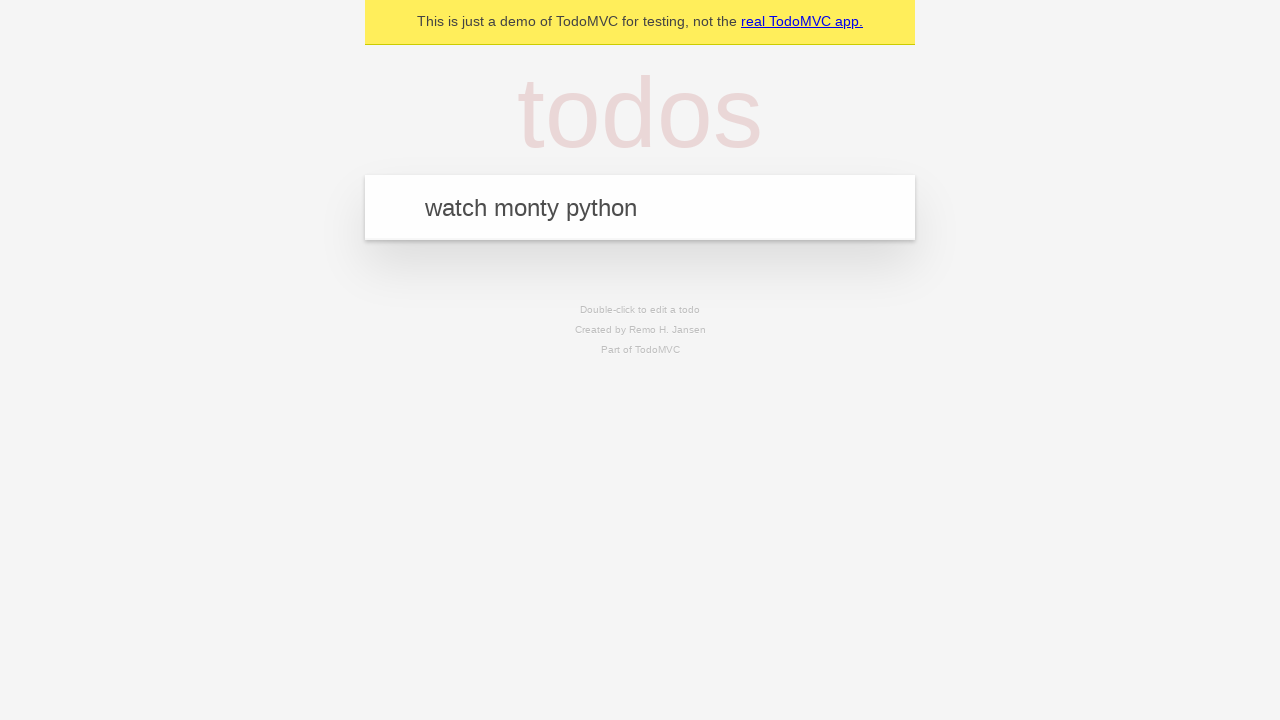

Pressed Enter to add the todo item on internal:attr=[placeholder="What needs to be done?"i]
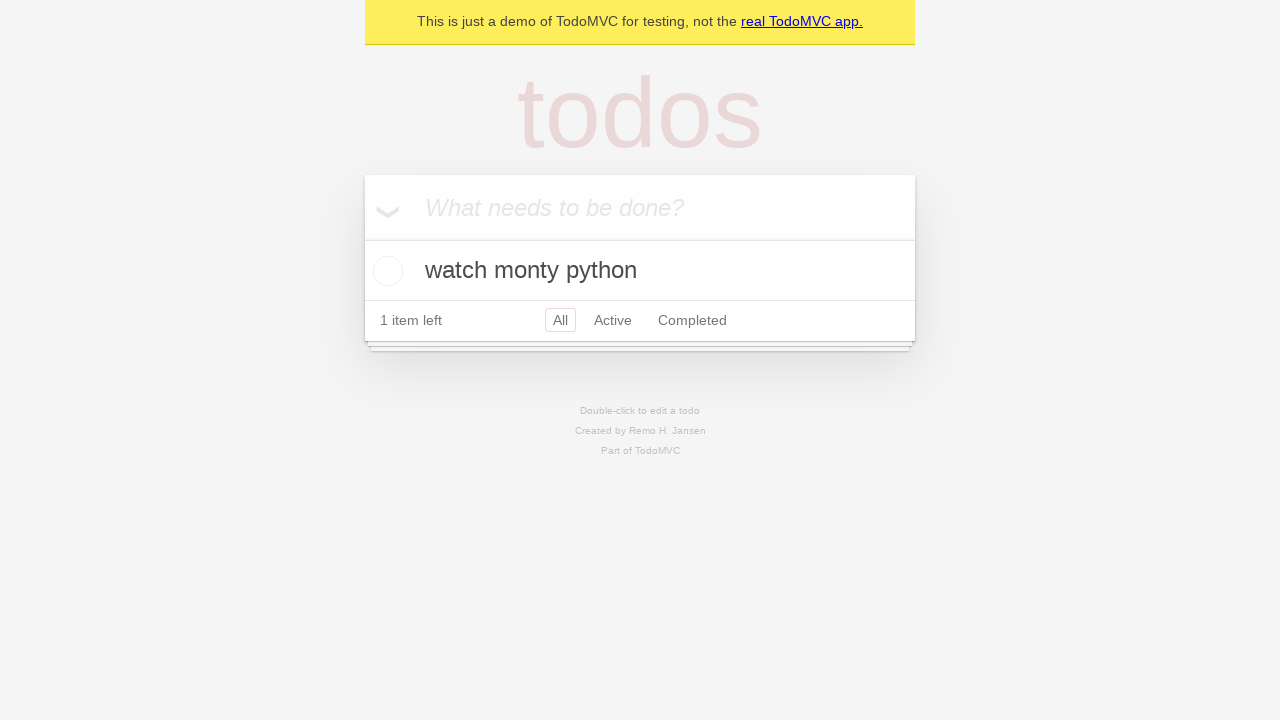

Todo item appeared in the list
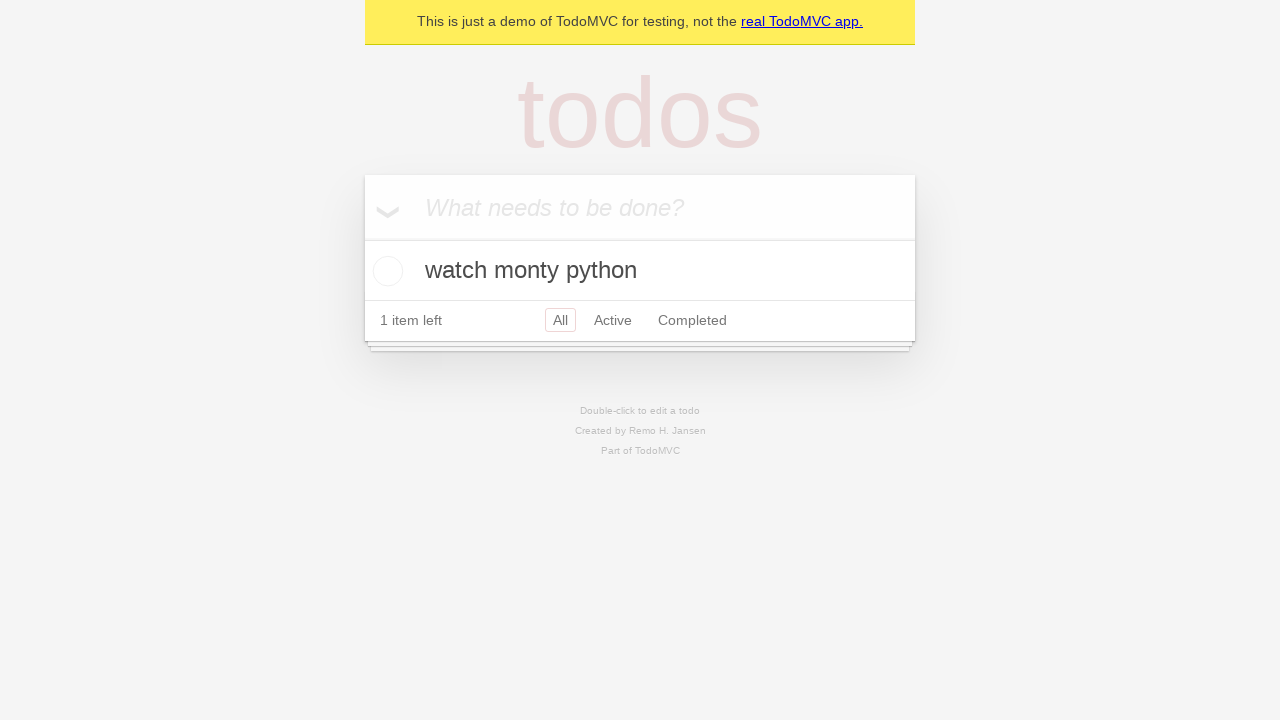

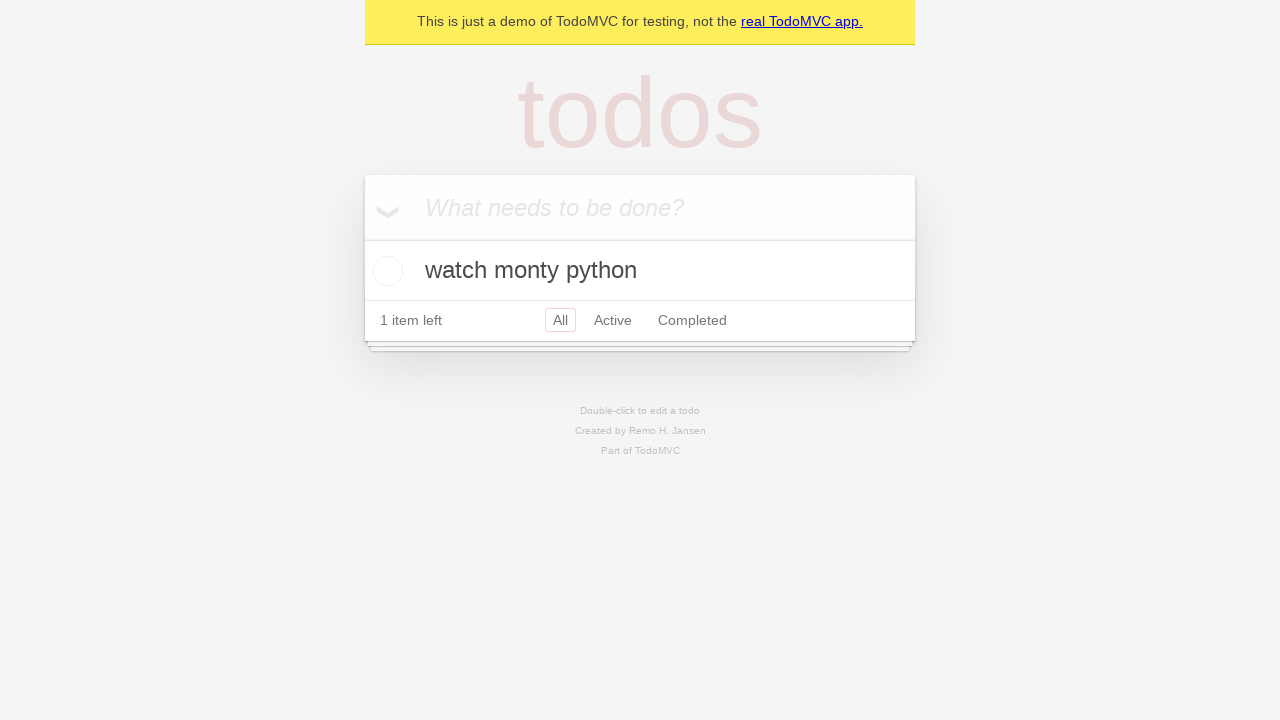